Tests multi-select dropdown functionality by selecting all available options in sequence and then deselecting all

Starting URL: https://www.syntaxprojects.com/basic-select-dropdown-demo.php

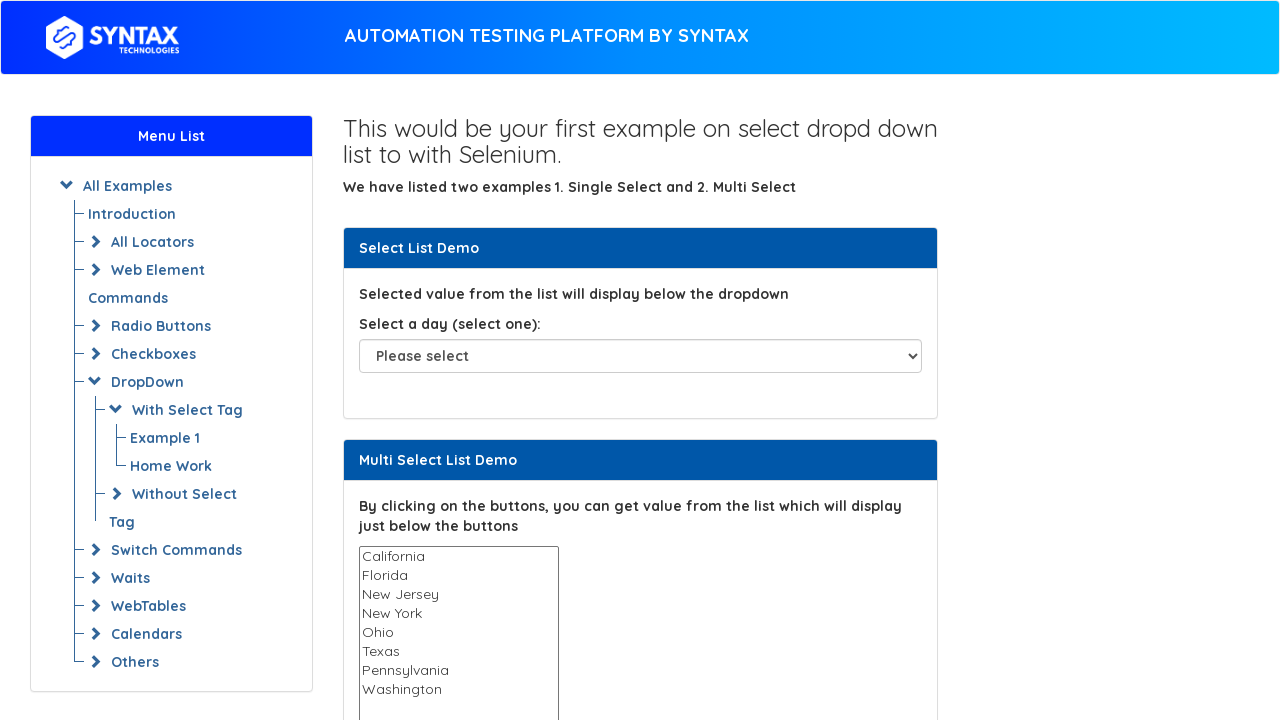

Located multi-select dropdown element for States
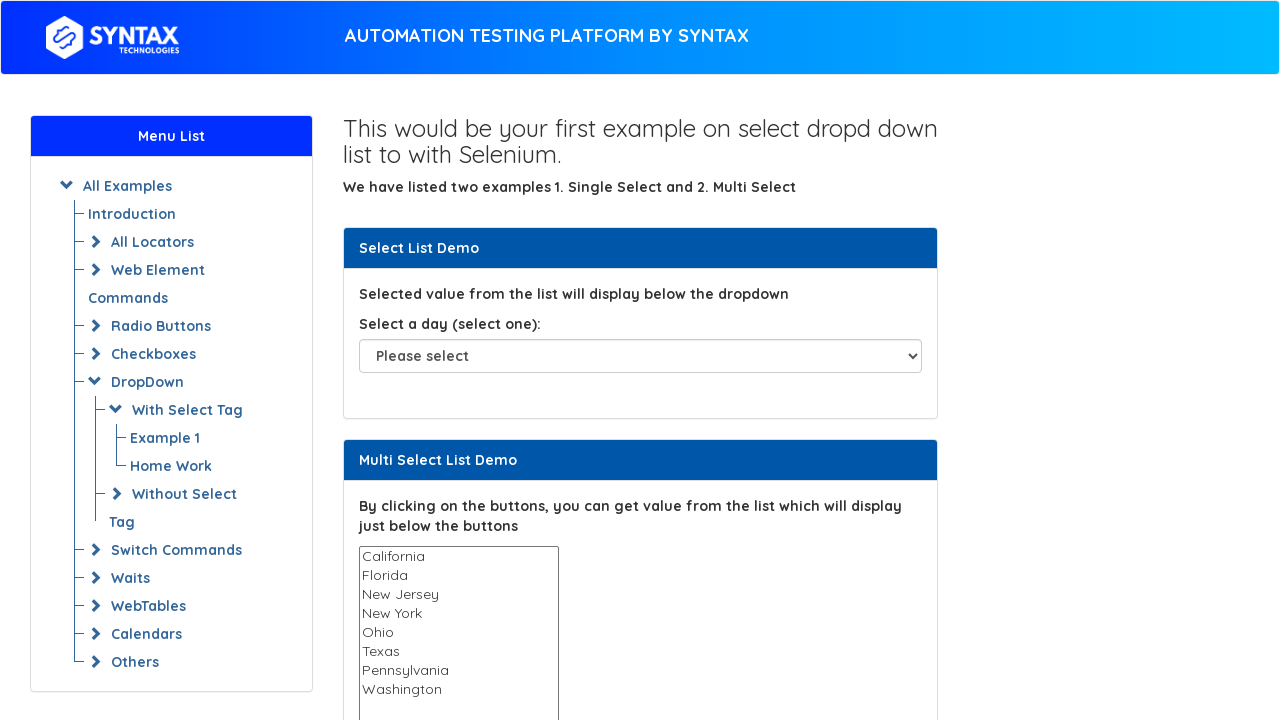

Retrieved all available options from States dropdown
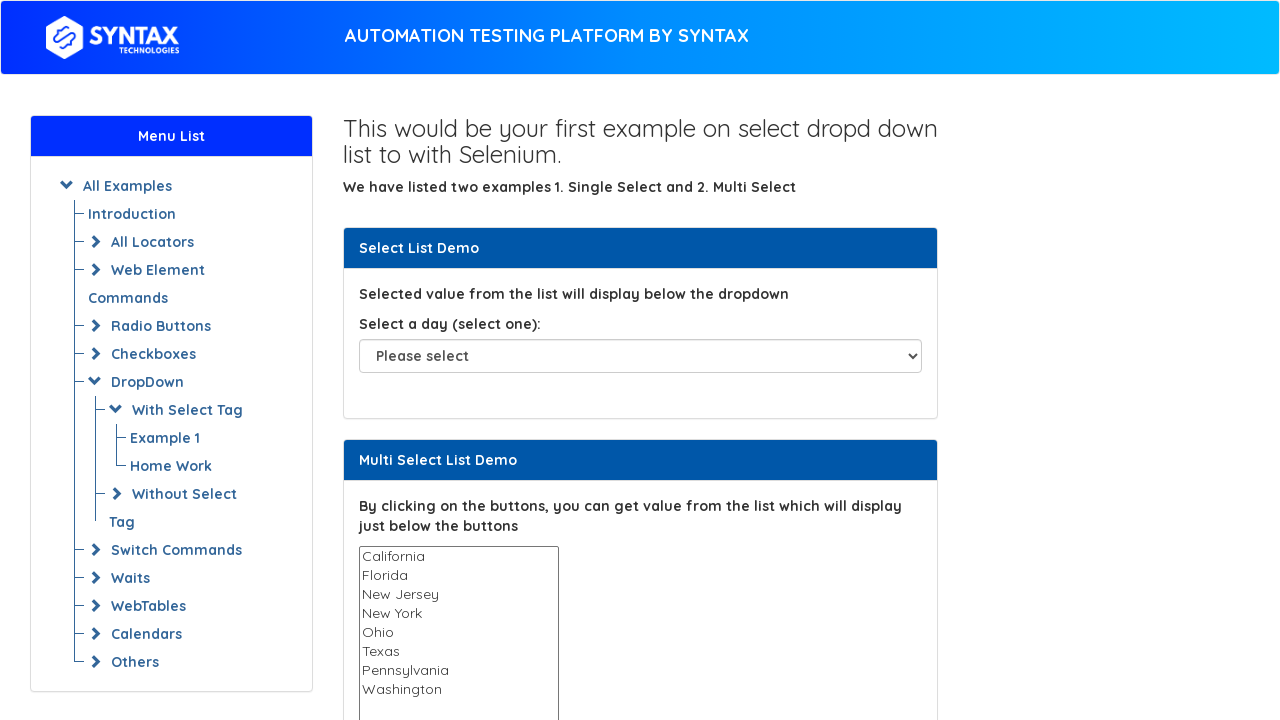

Selected option 'California' from States dropdown on select[name='States']
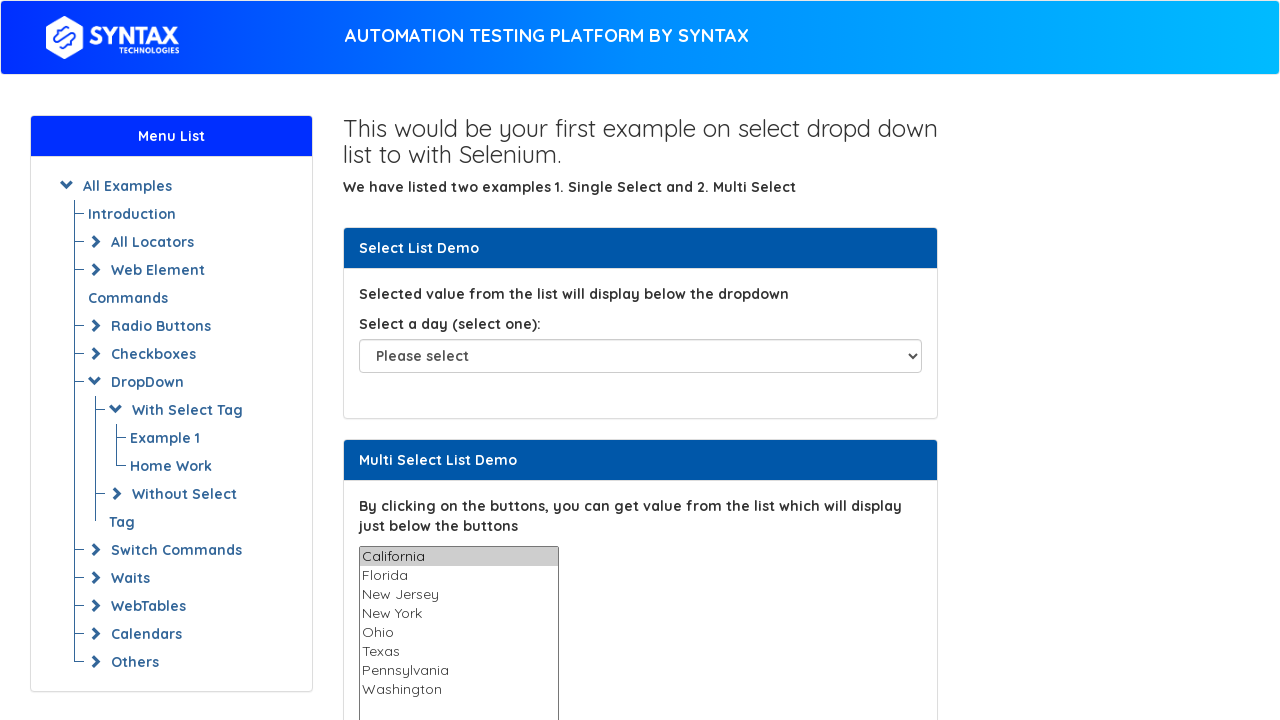

Waited 2 seconds for visibility between selections
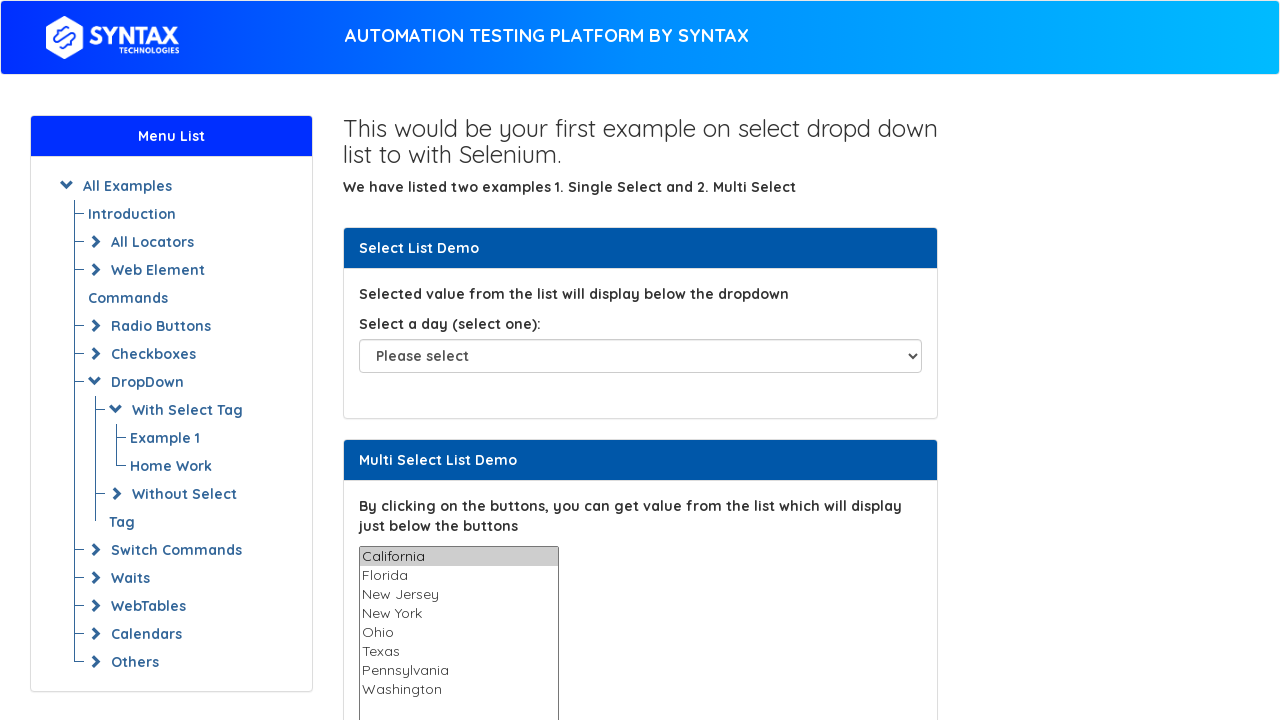

Selected option 'Florida' from States dropdown on select[name='States']
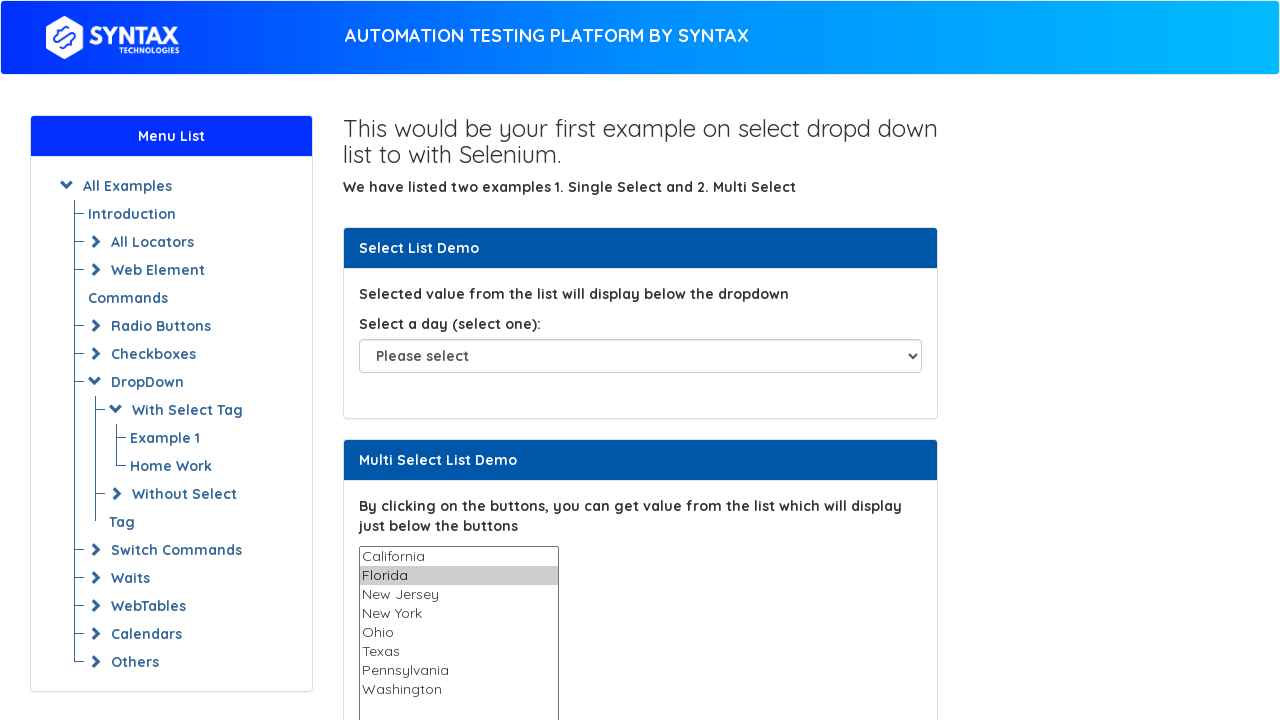

Waited 2 seconds for visibility between selections
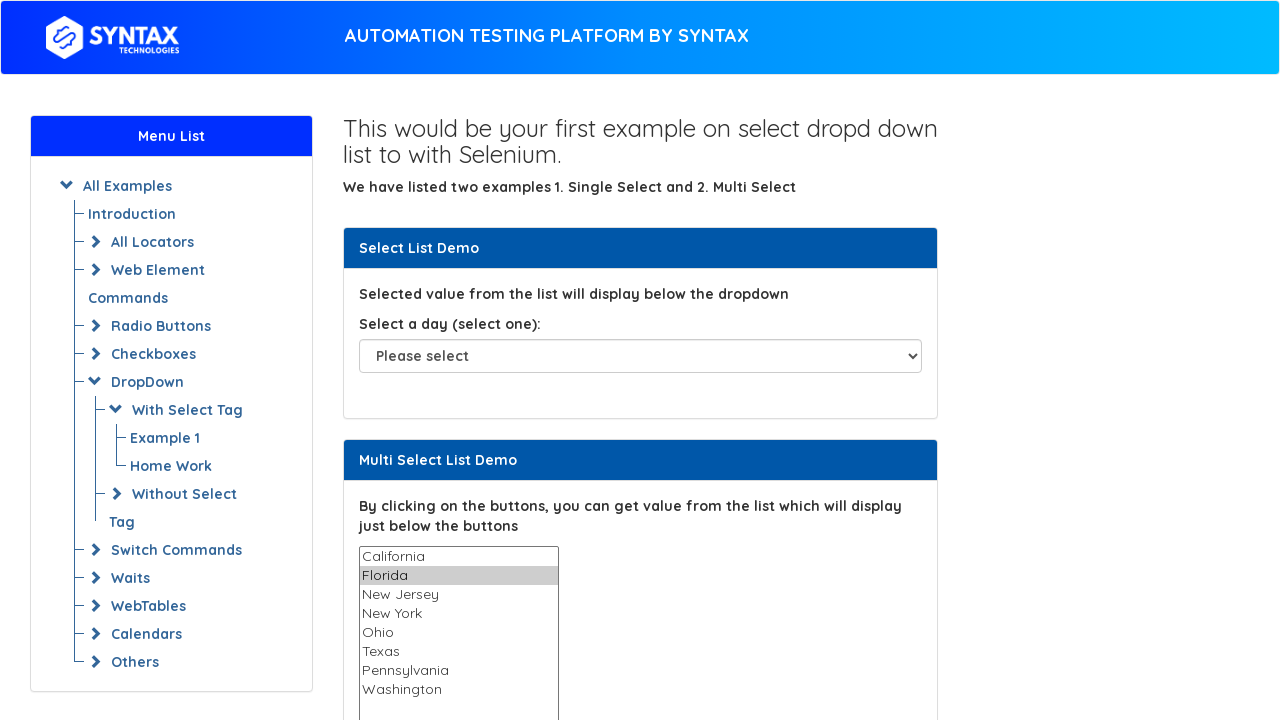

Selected option 'New Jersey' from States dropdown on select[name='States']
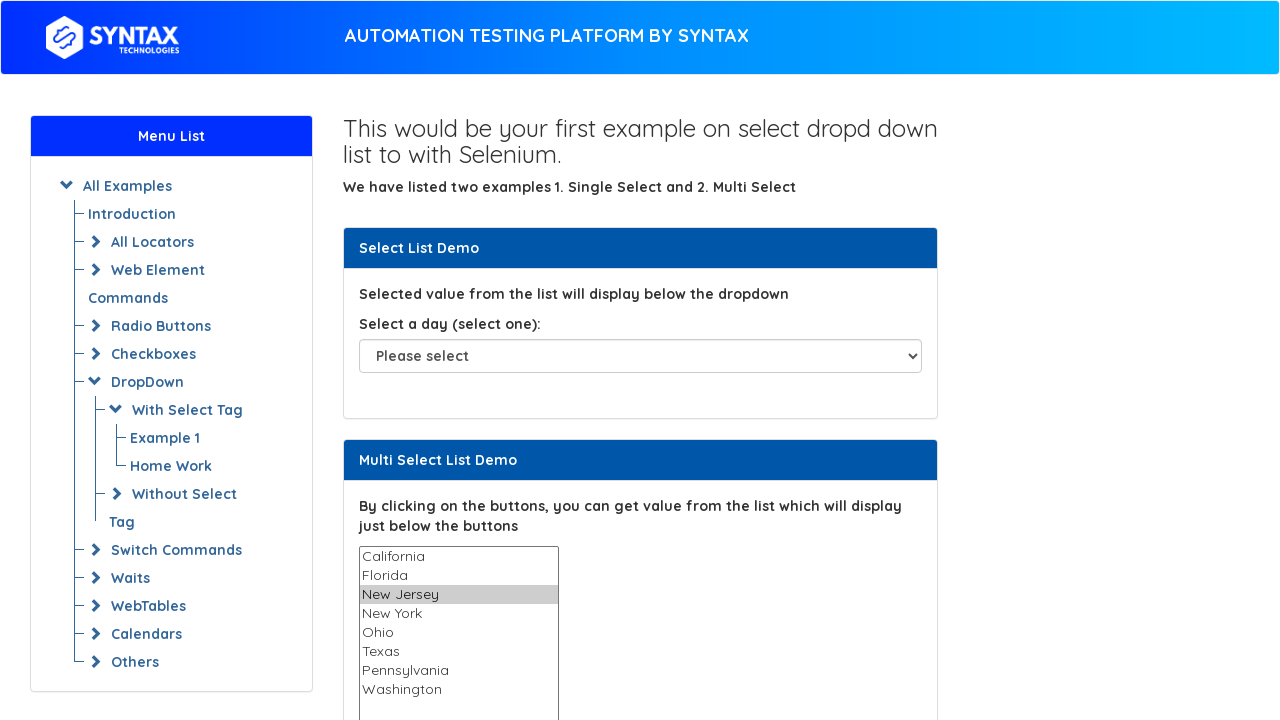

Waited 2 seconds for visibility between selections
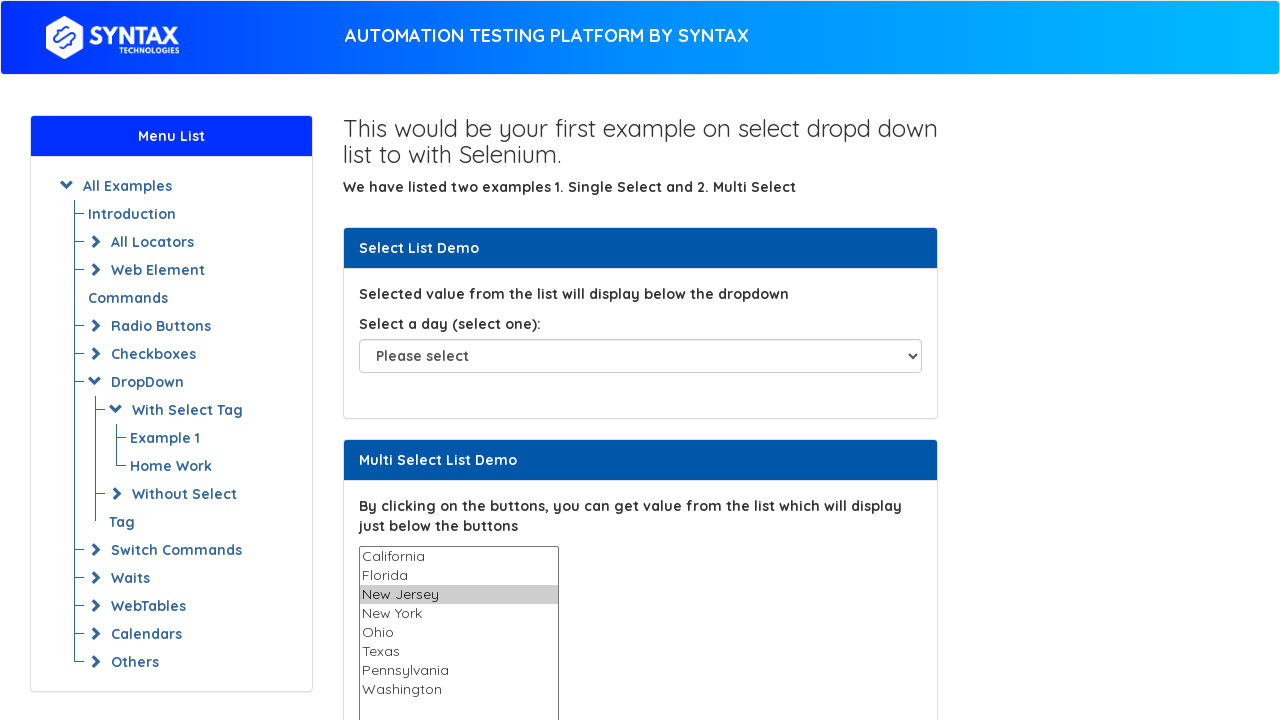

Selected option 'New York' from States dropdown on select[name='States']
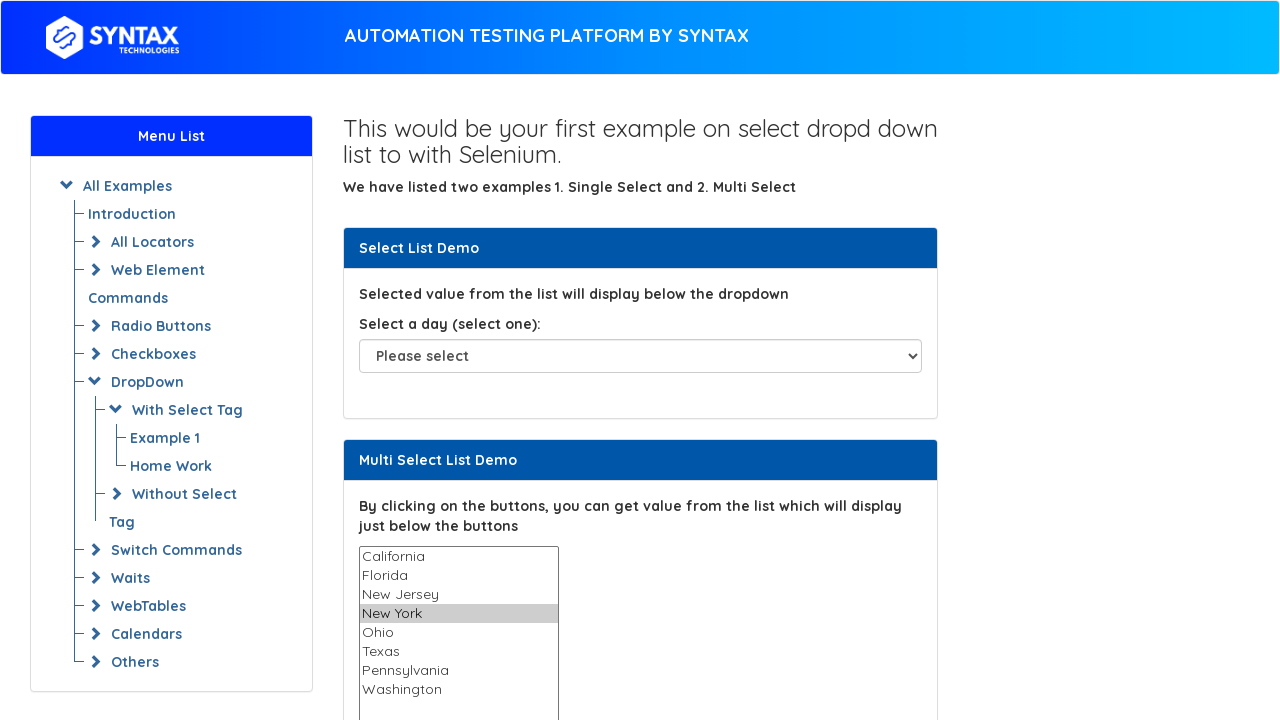

Waited 2 seconds for visibility between selections
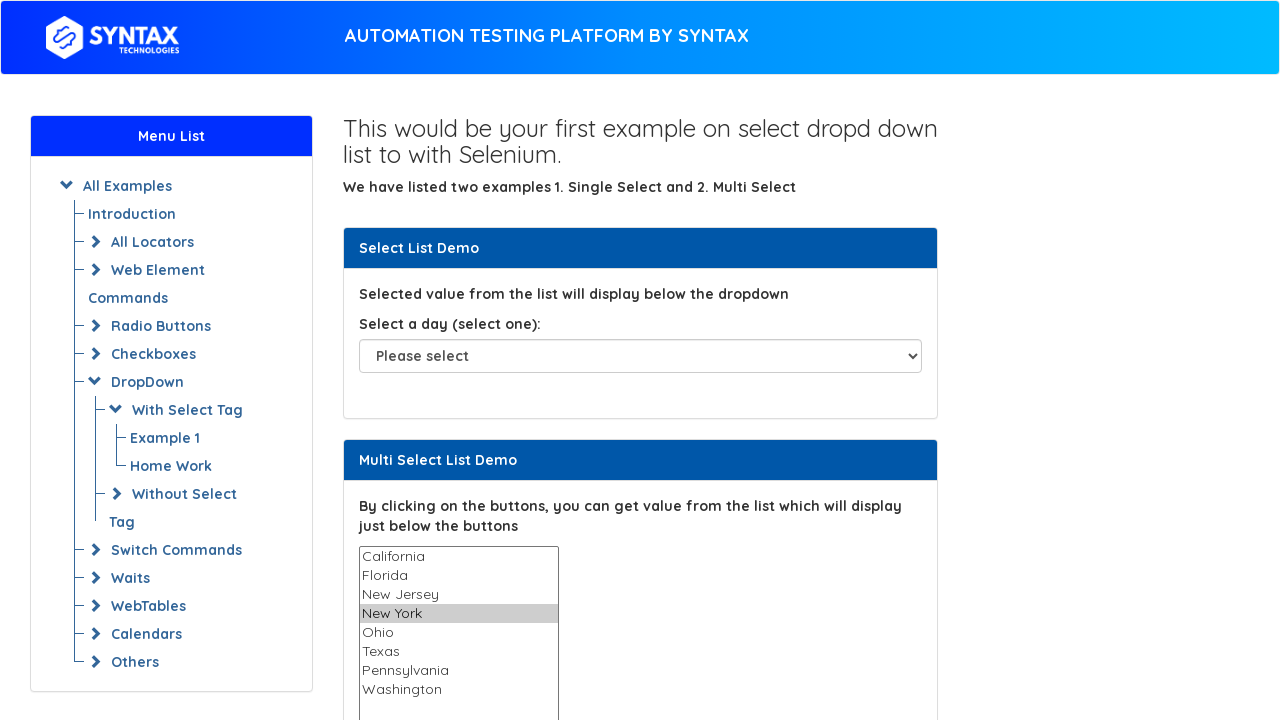

Selected option 'Ohio' from States dropdown on select[name='States']
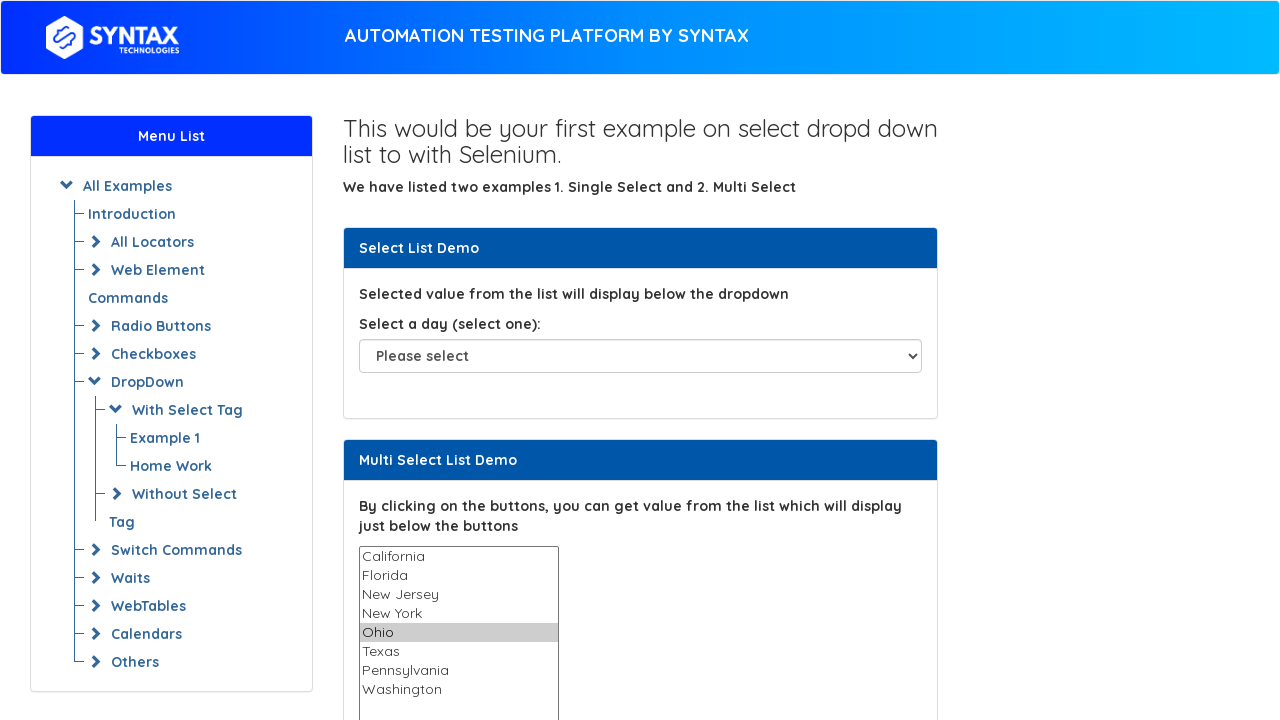

Waited 2 seconds for visibility between selections
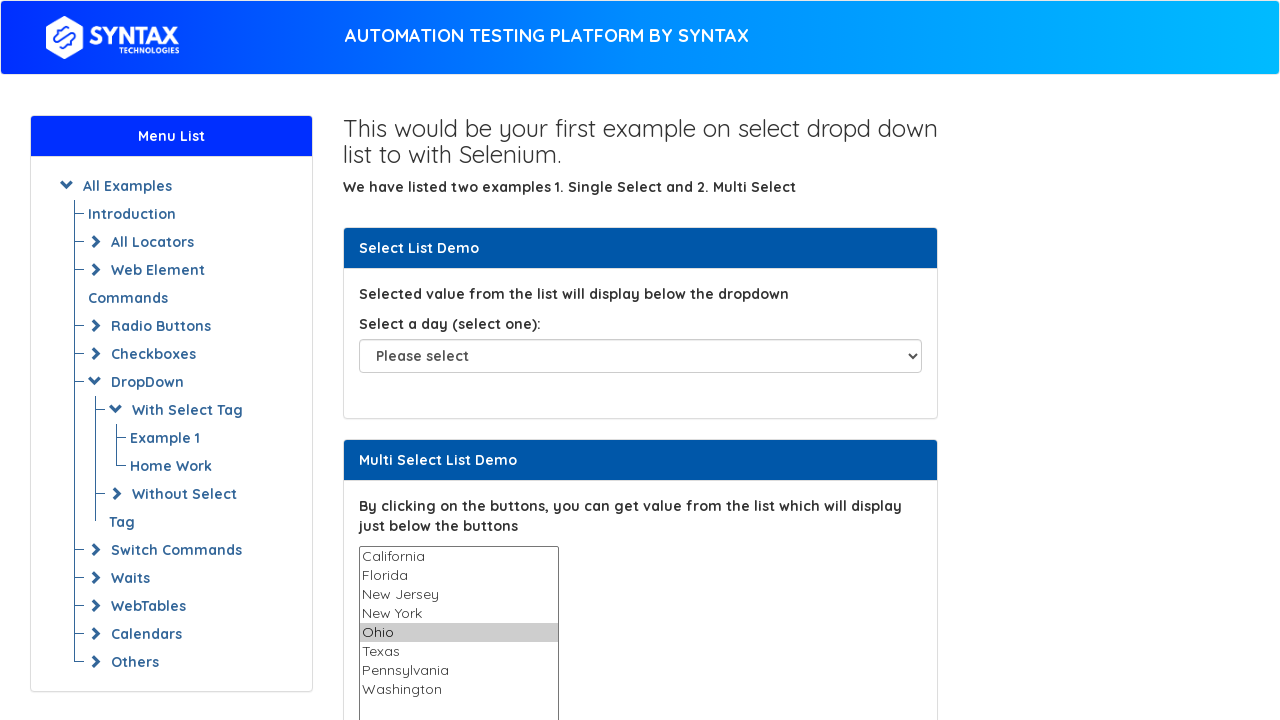

Selected option 'Texas' from States dropdown on select[name='States']
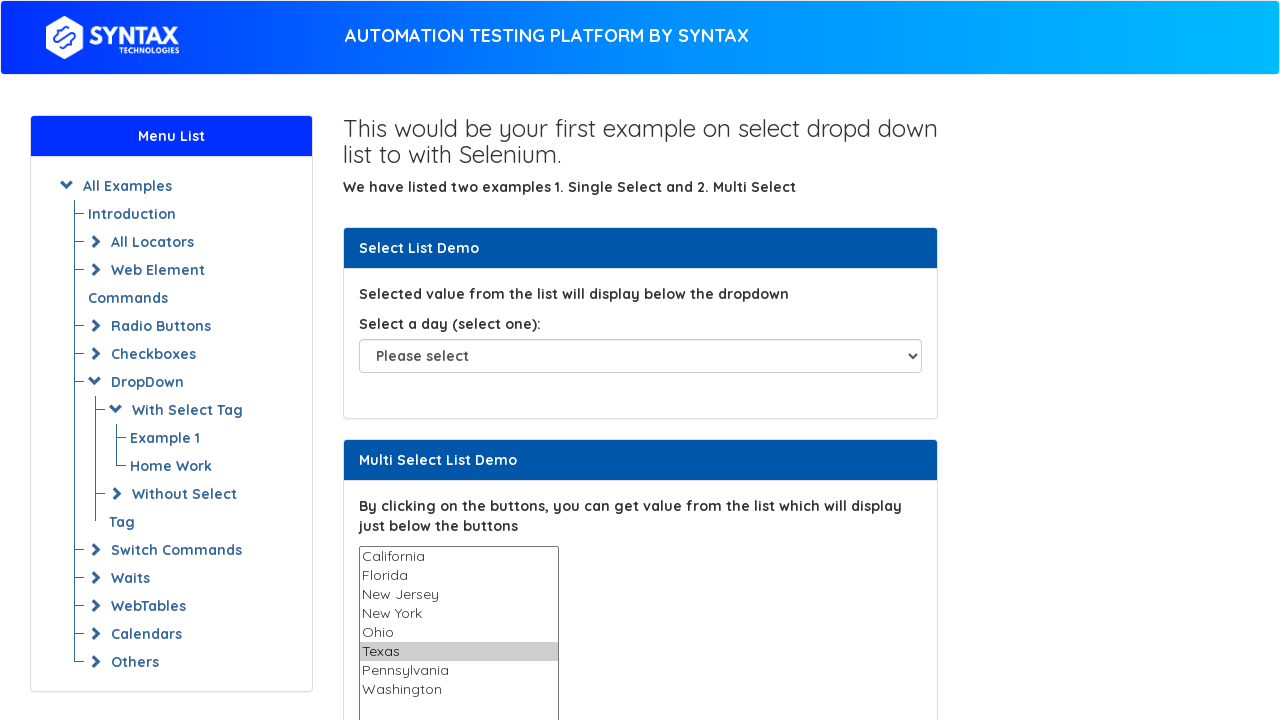

Waited 2 seconds for visibility between selections
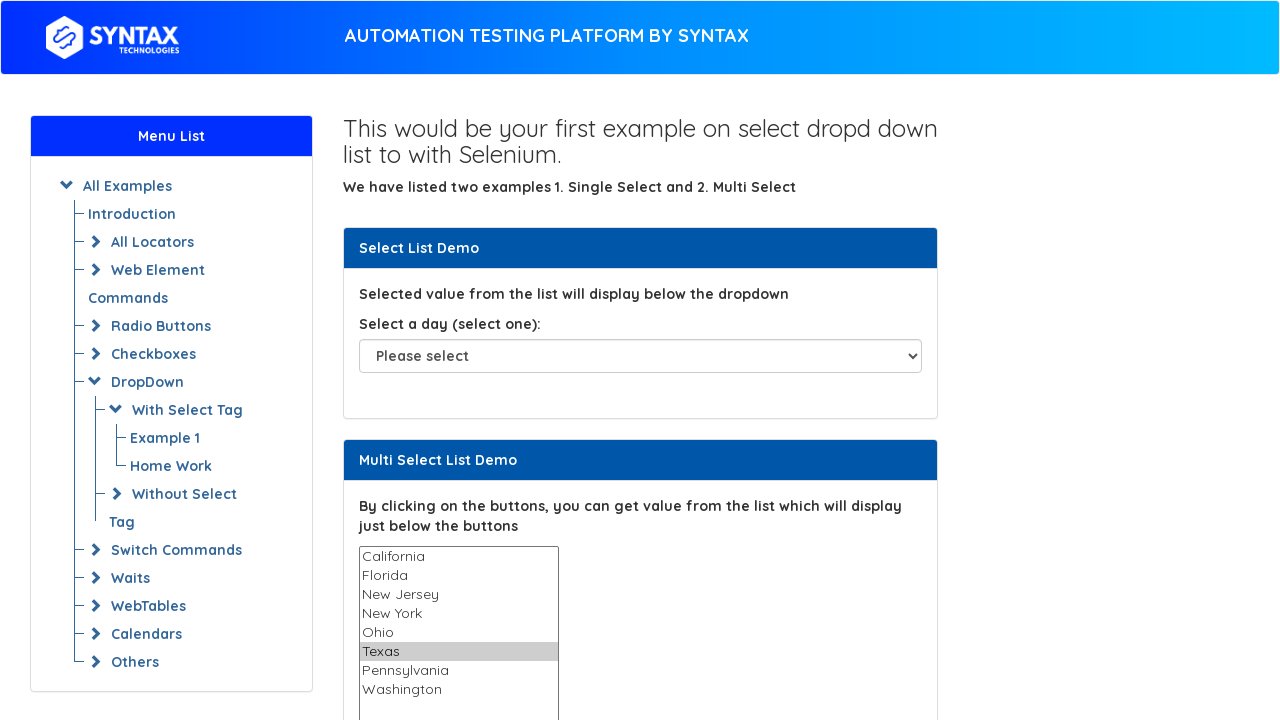

Selected option 'Pennsylvania' from States dropdown on select[name='States']
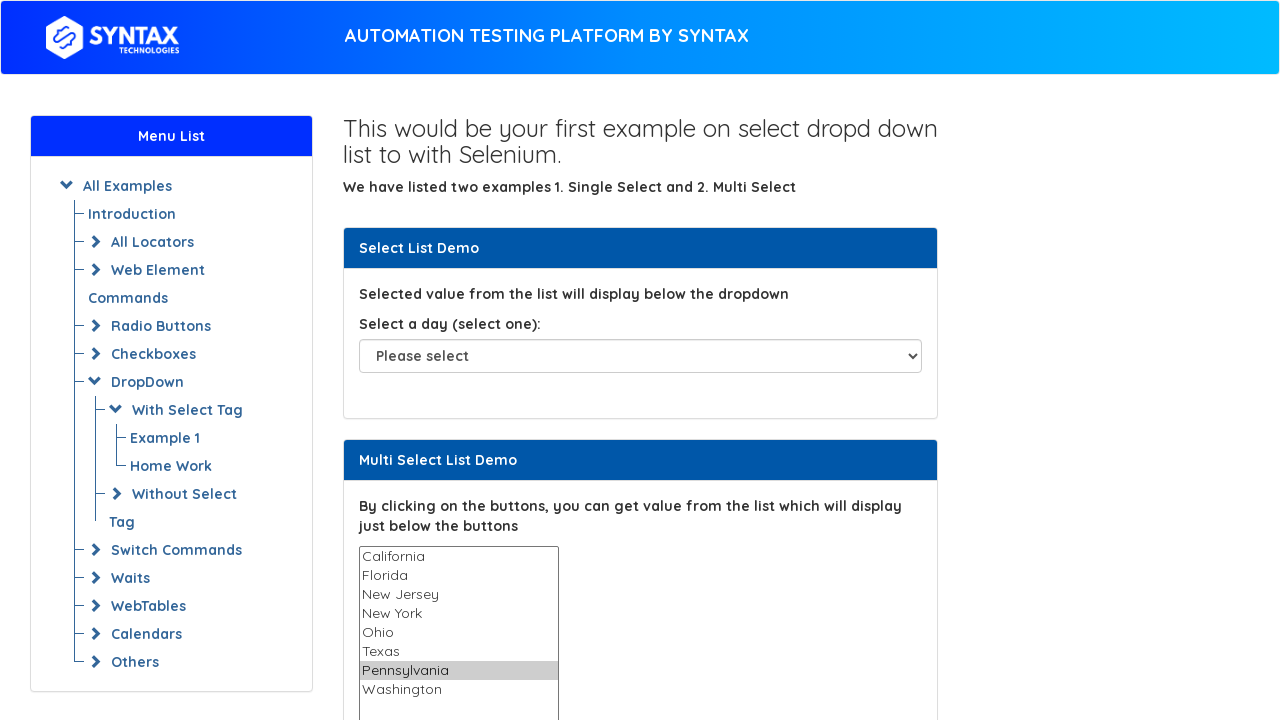

Waited 2 seconds for visibility between selections
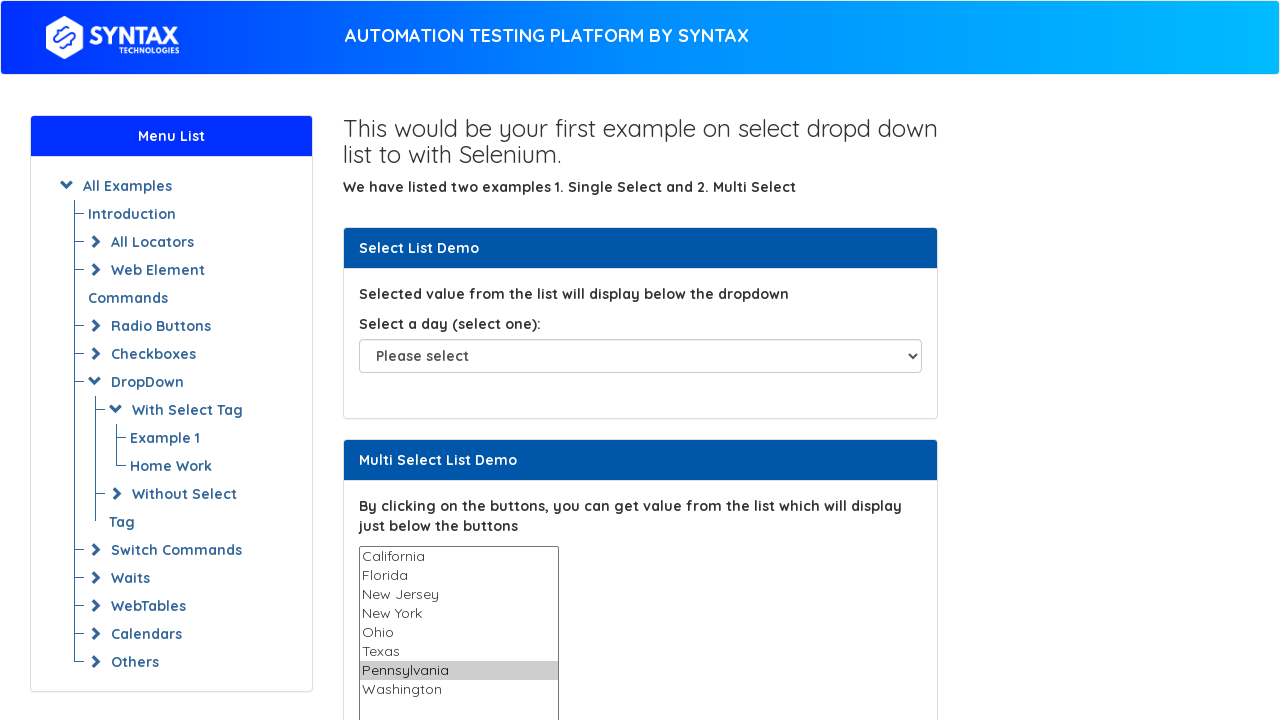

Selected option 'Washington' from States dropdown on select[name='States']
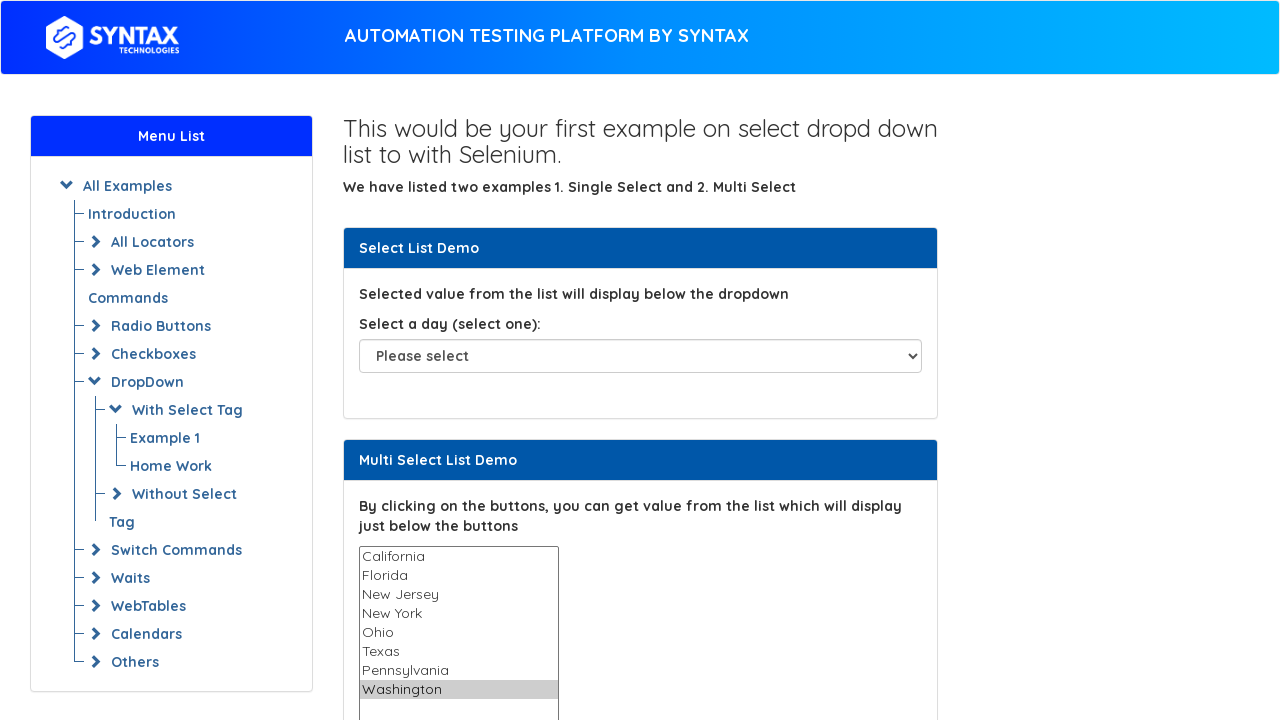

Waited 2 seconds for visibility between selections
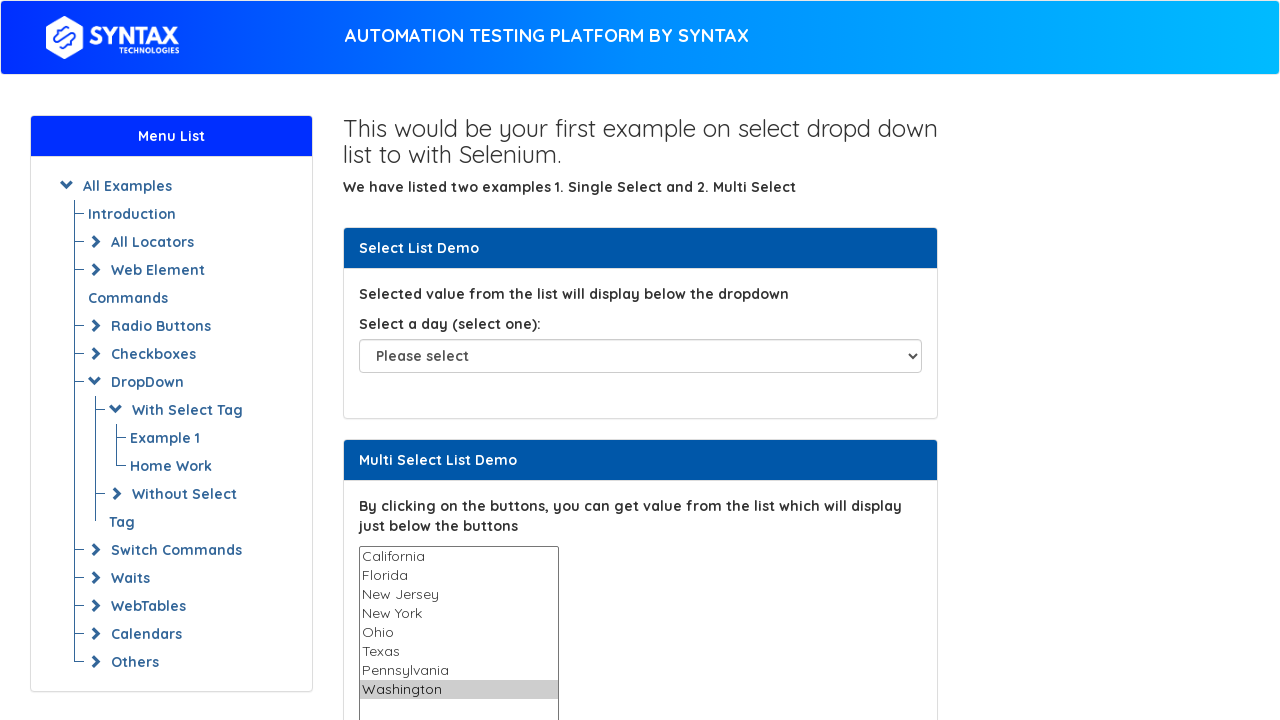

Reset dropdown selectedIndex to -1 to deselect all options
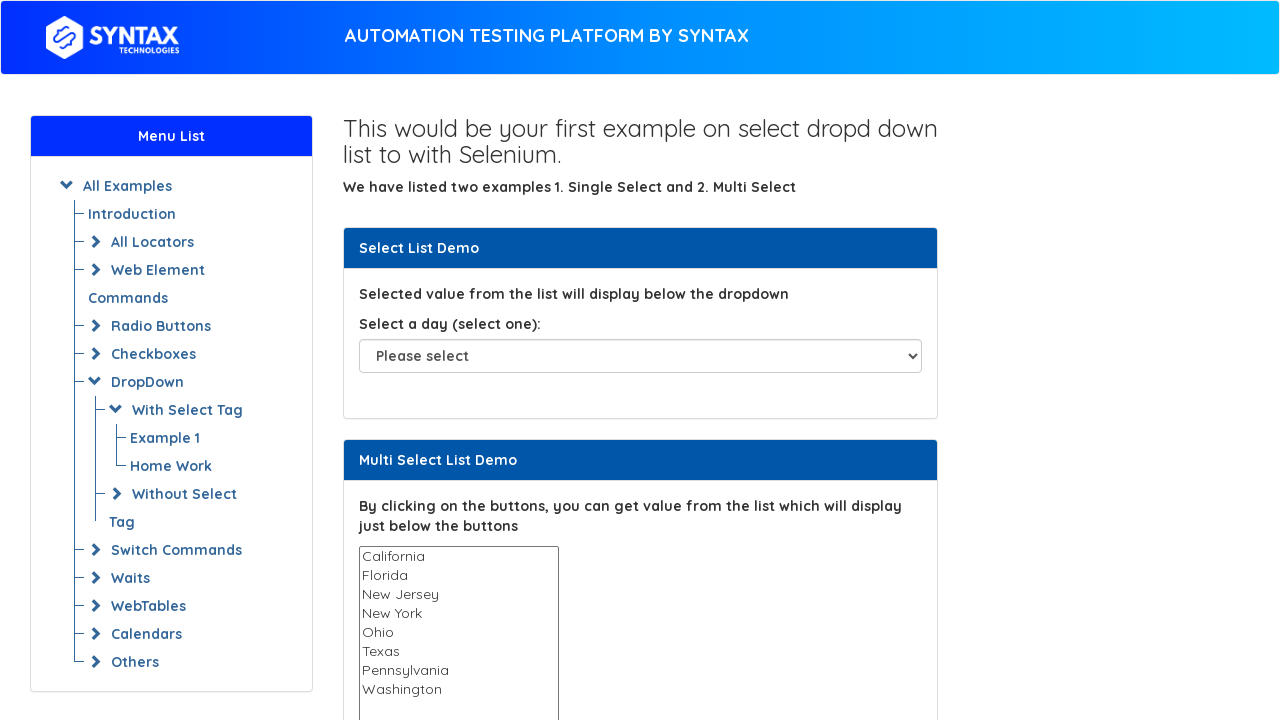

Cleared all selections by selecting empty array on select[name='States']
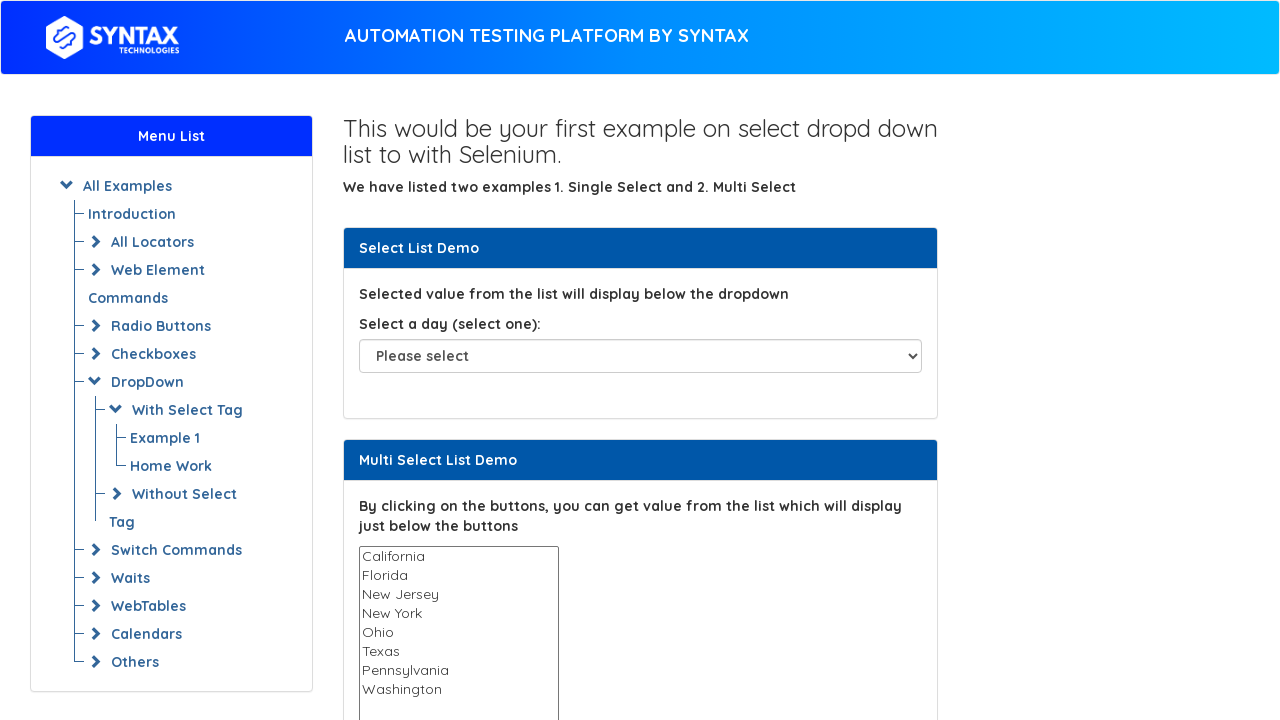

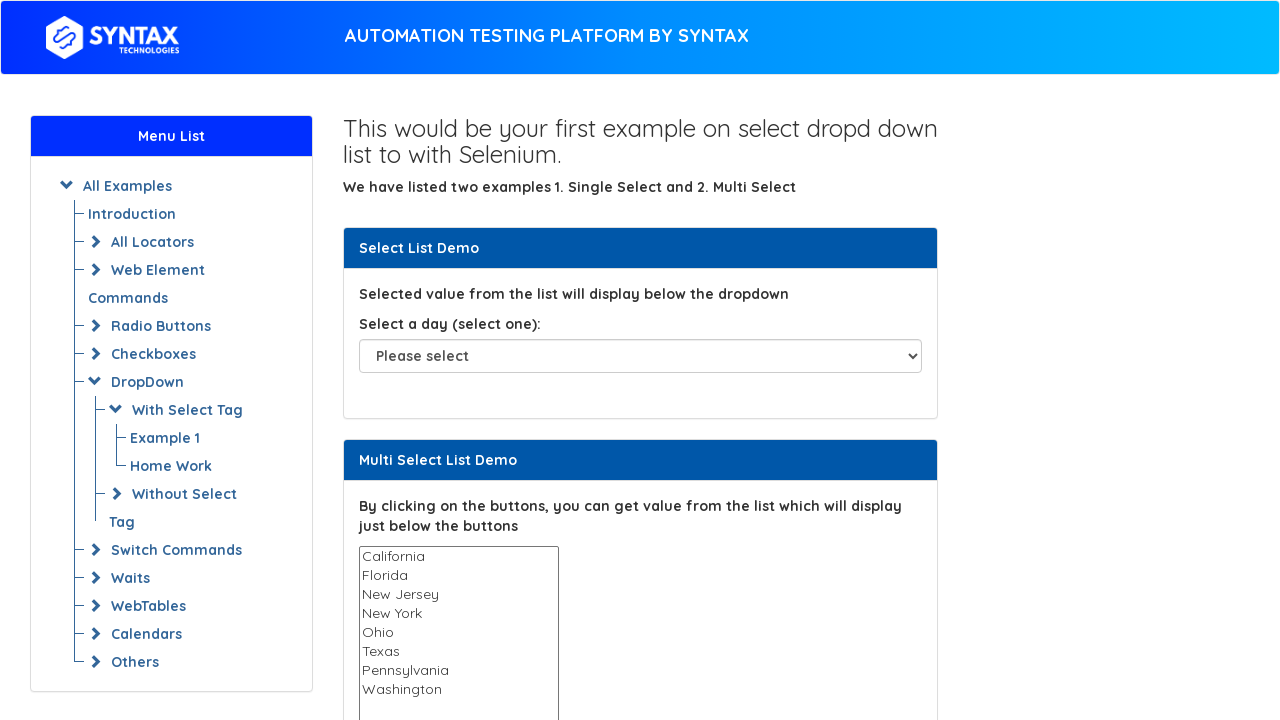